Tests handling of iframes by locating a frame and filling a text input field within it

Starting URL: https://ui.vision/demo/webtest/frames/

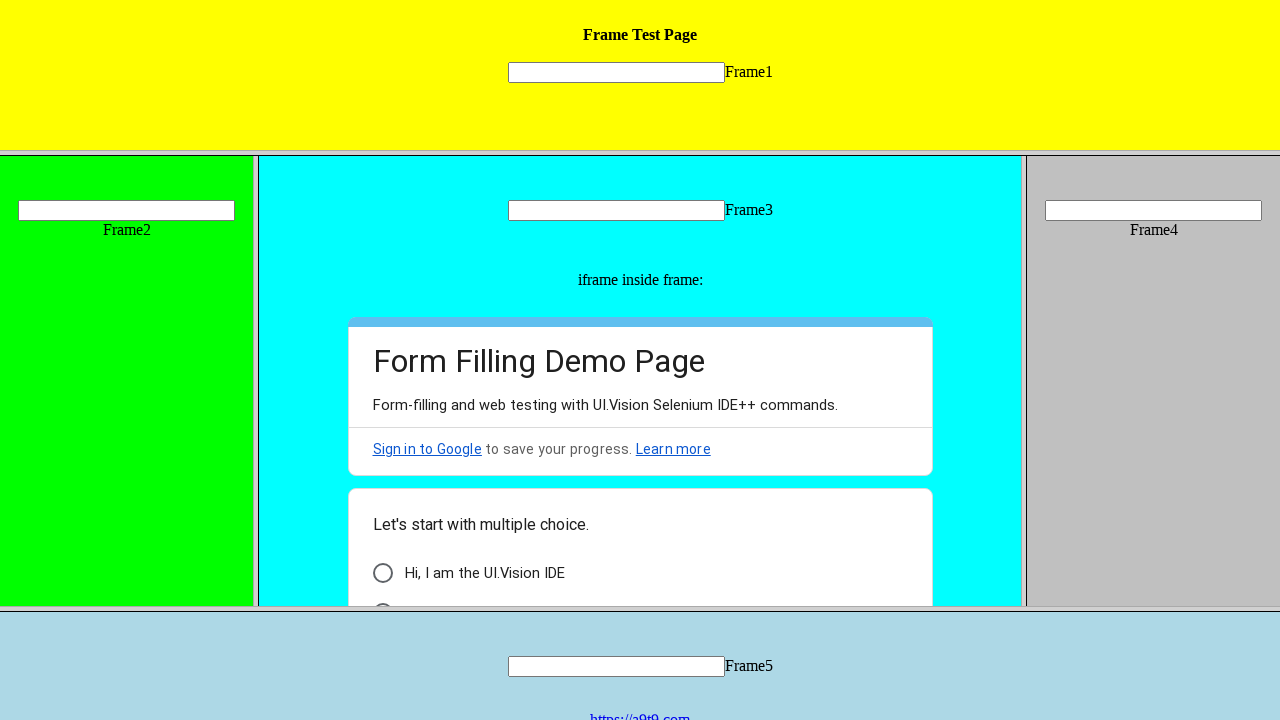

Located frame by URL 'https://ui.vision/demo/webtest/frames/frame_1.html'
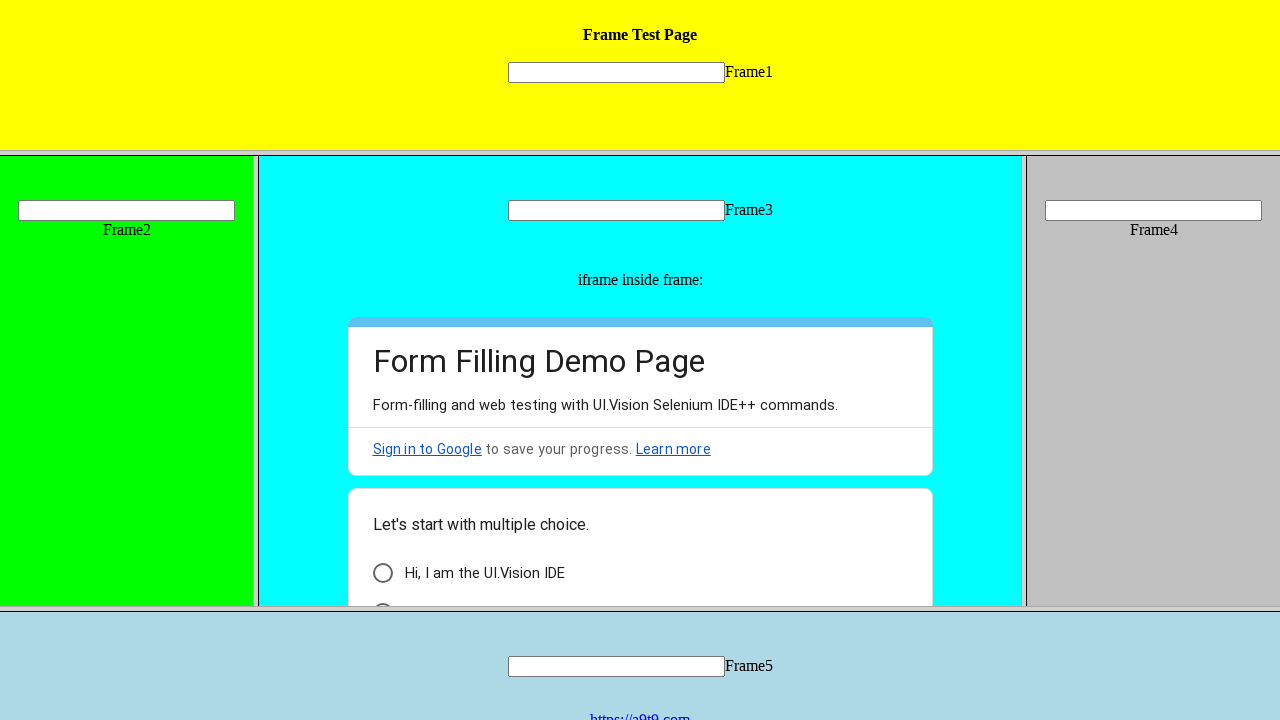

Filled text input field within frame with 'Hello' on [name="mytext1"]
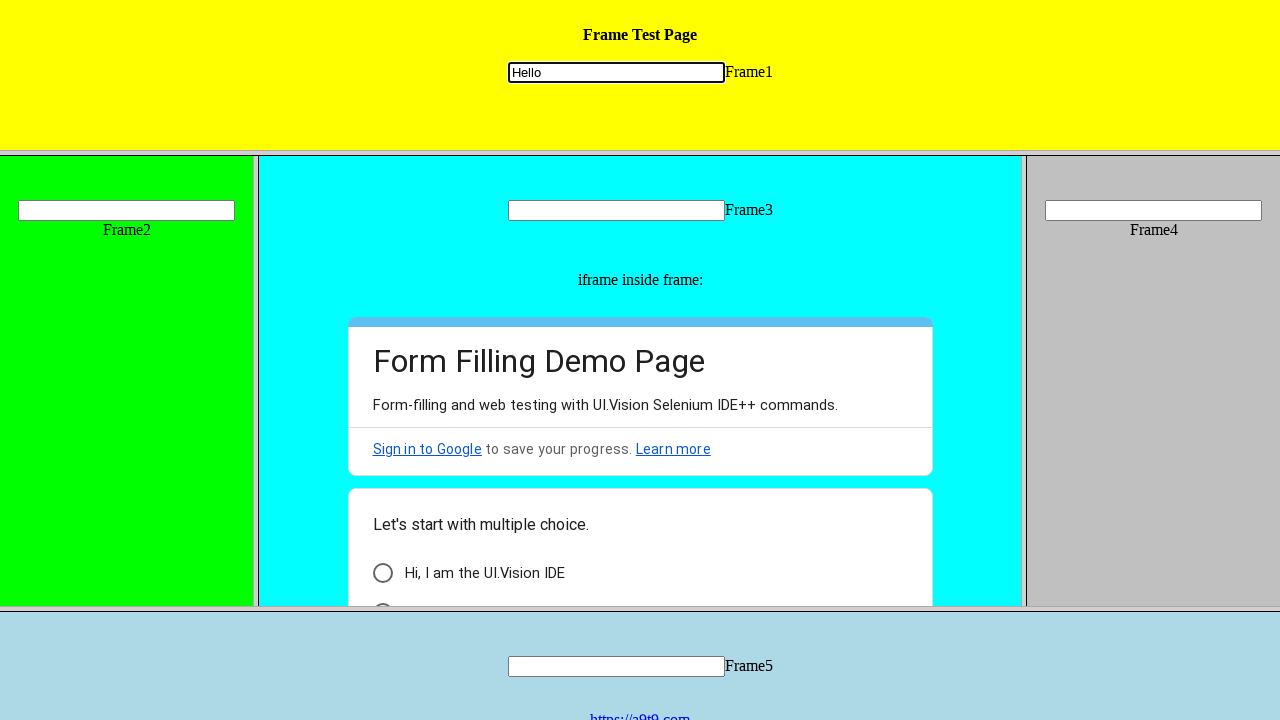

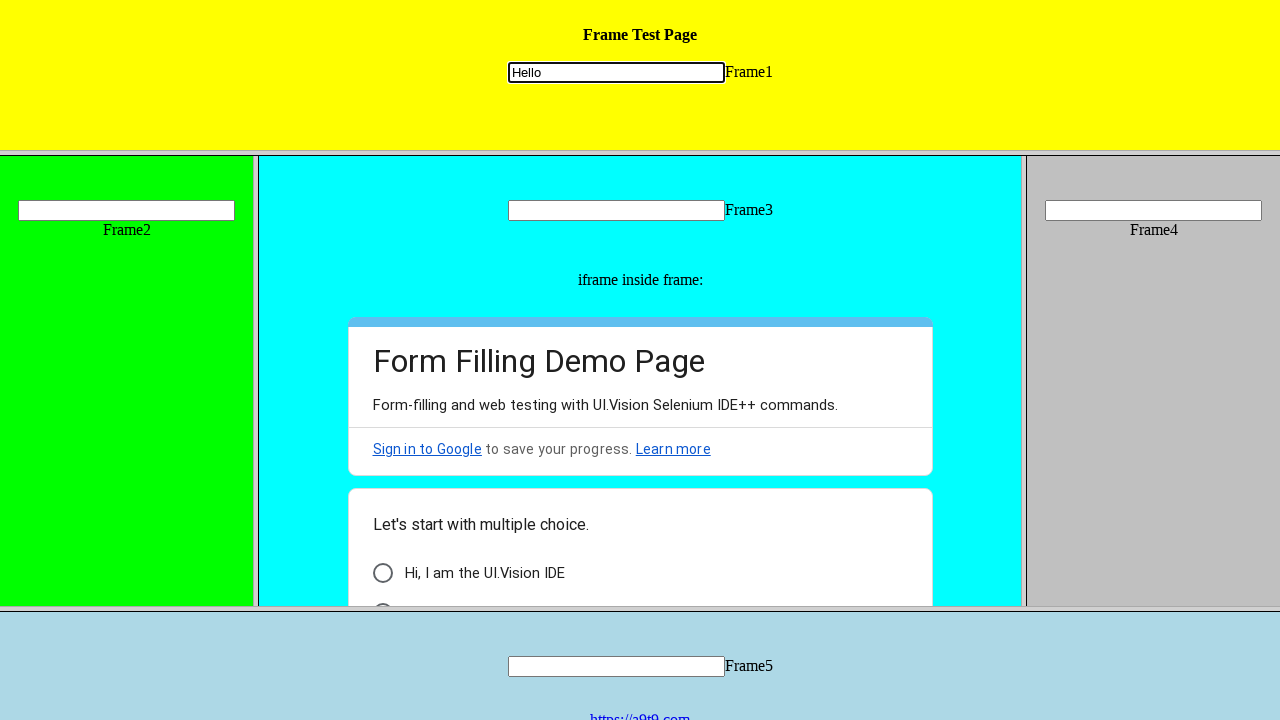